Tests slider functionality by dragging the slider to position 4 and verifying the value updates correctly

Starting URL: https://demoqa.com/slider

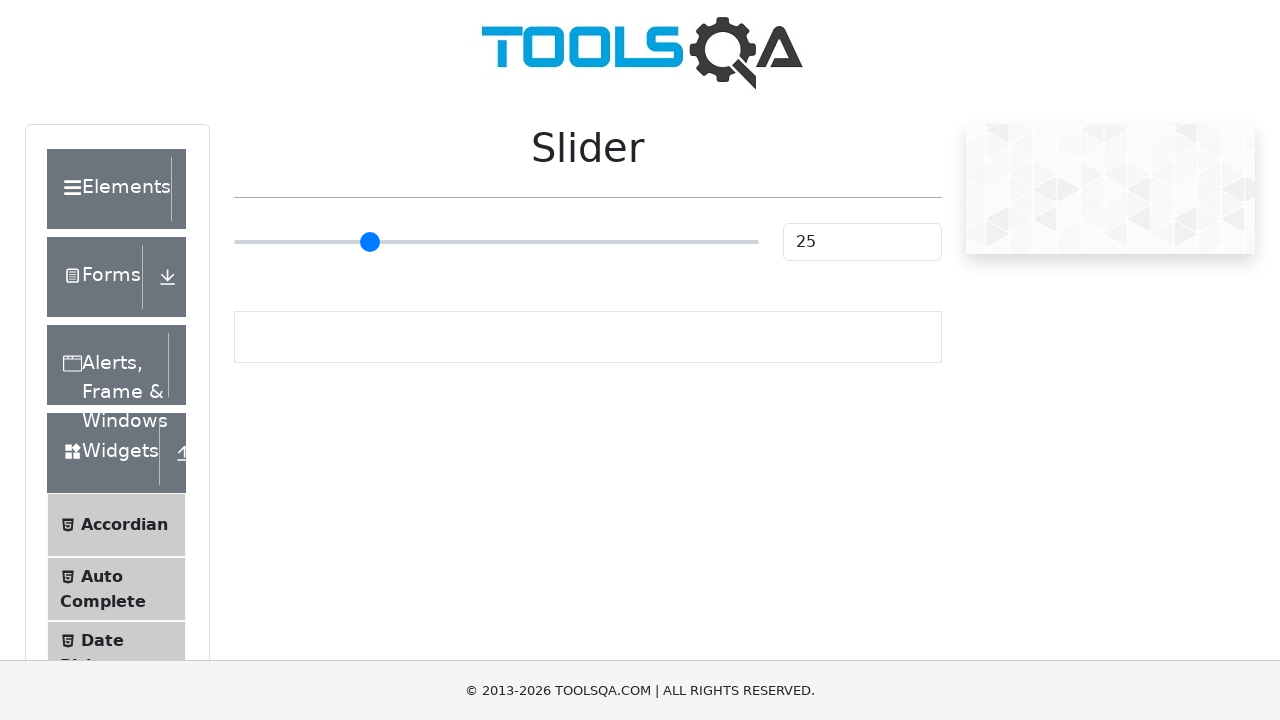

Slider element is visible and ready
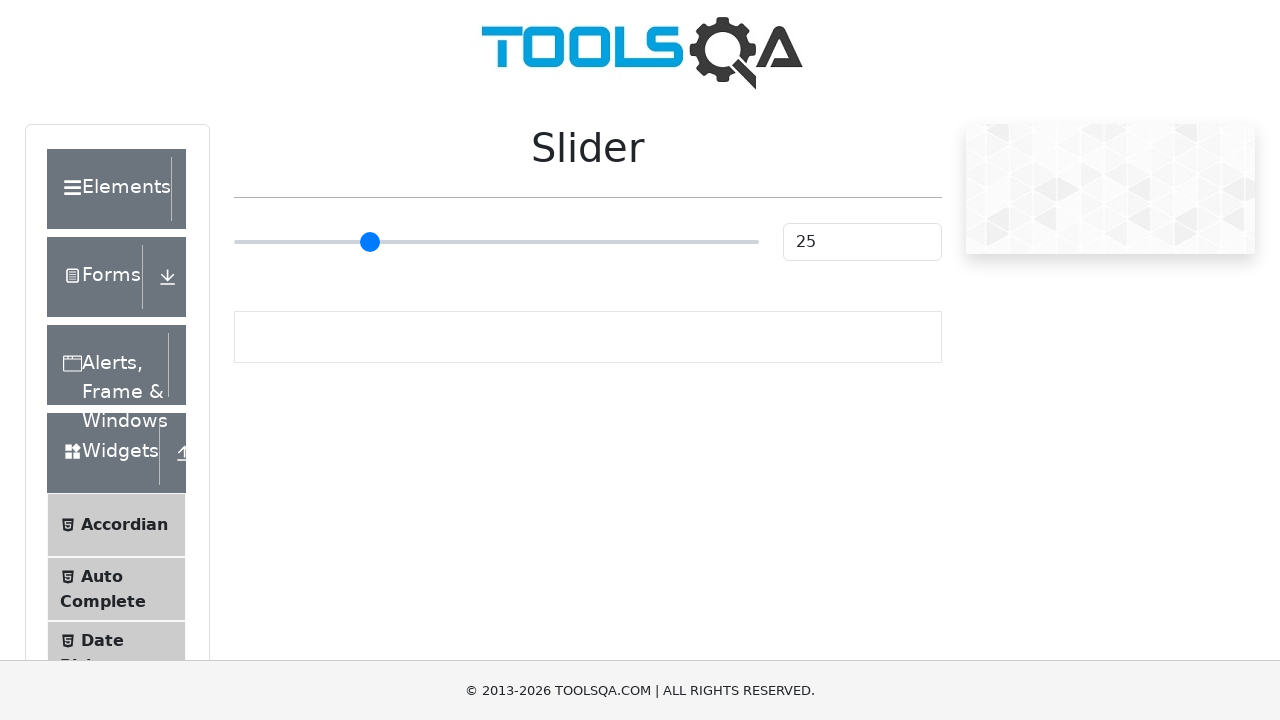

Dragged slider to position 4 on input.range-slider
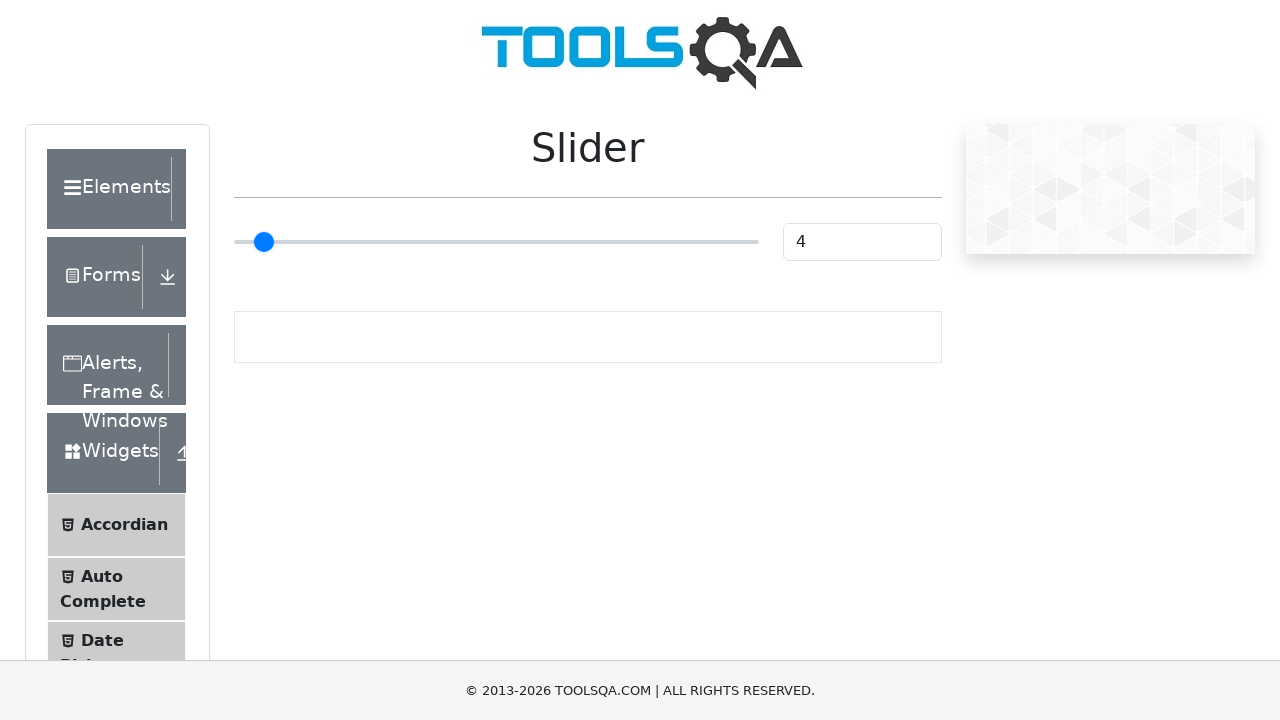

Verified slider value updated to 4
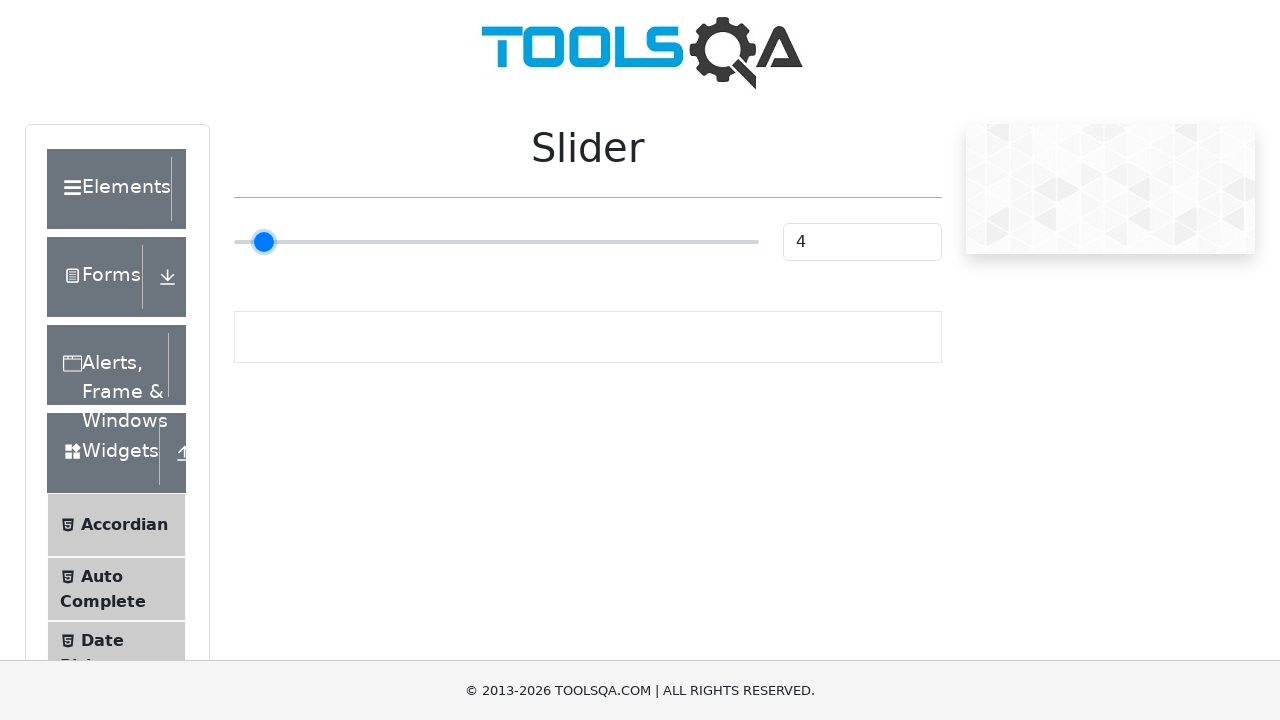

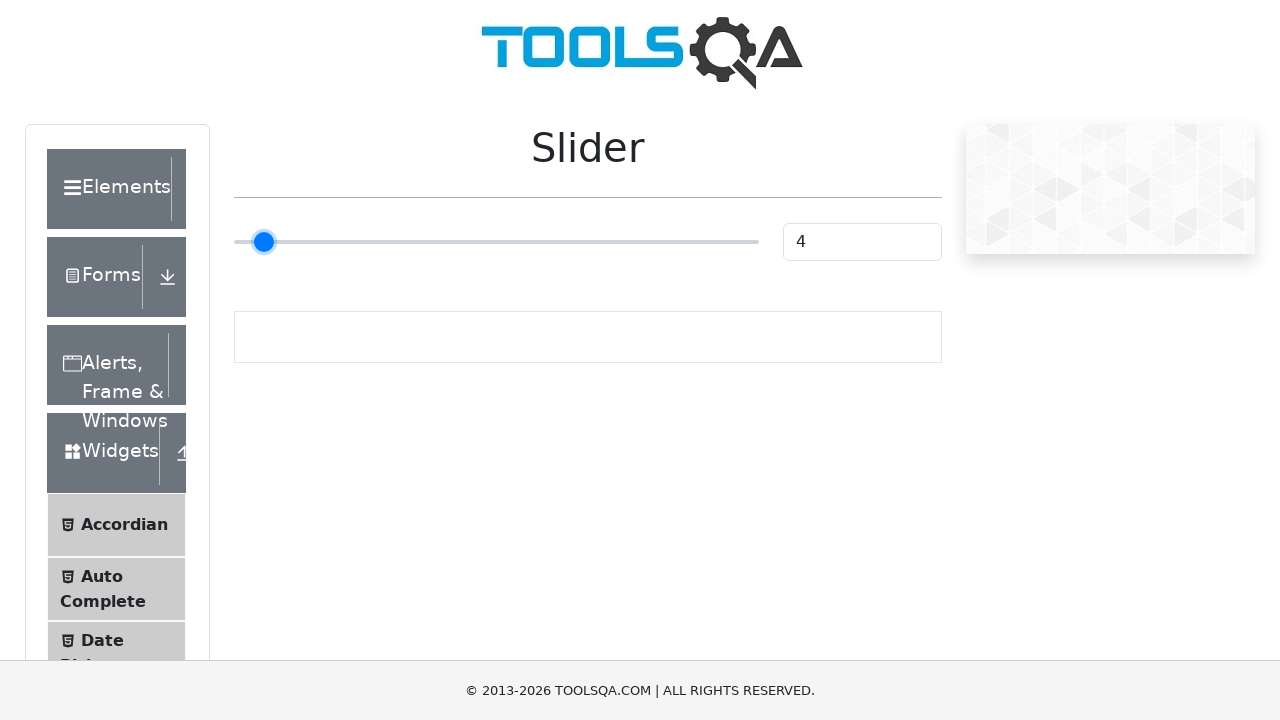